Navigates to the Mercedes-Benz India homepage and verifies the page loads successfully.

Starting URL: https://www.mercedes-benz.co.in/

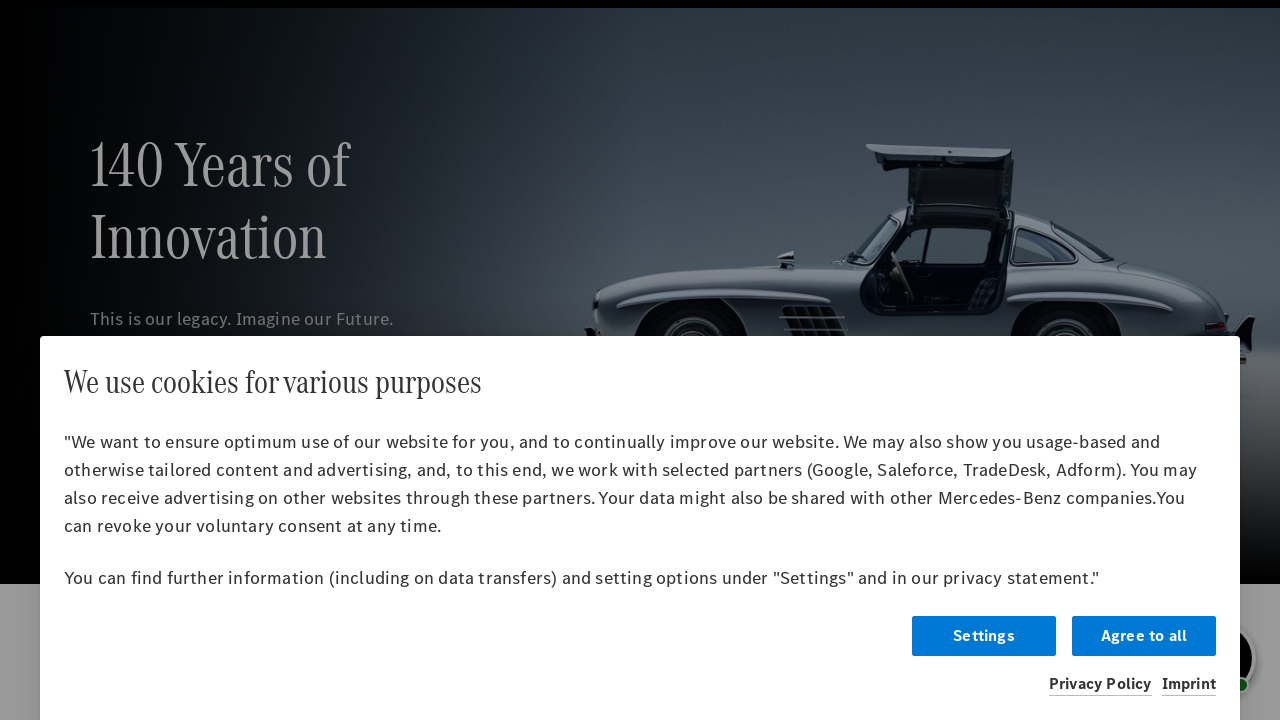

Waited for page DOM content to load
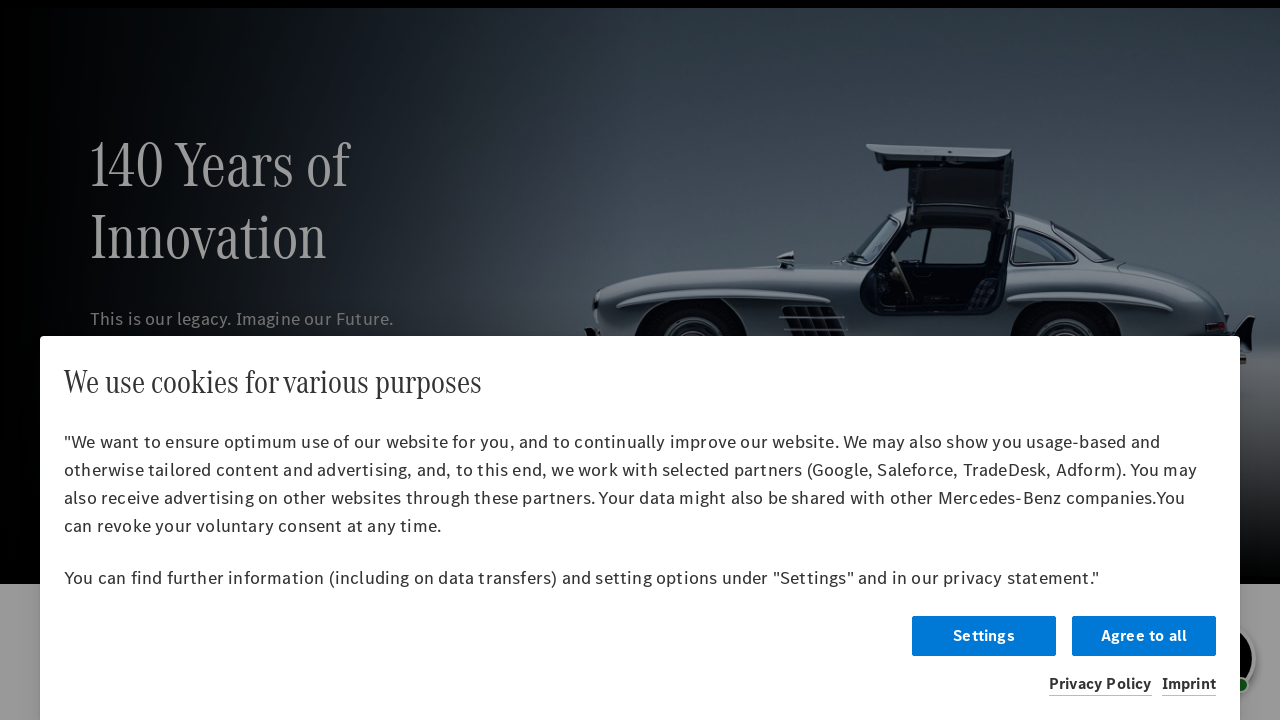

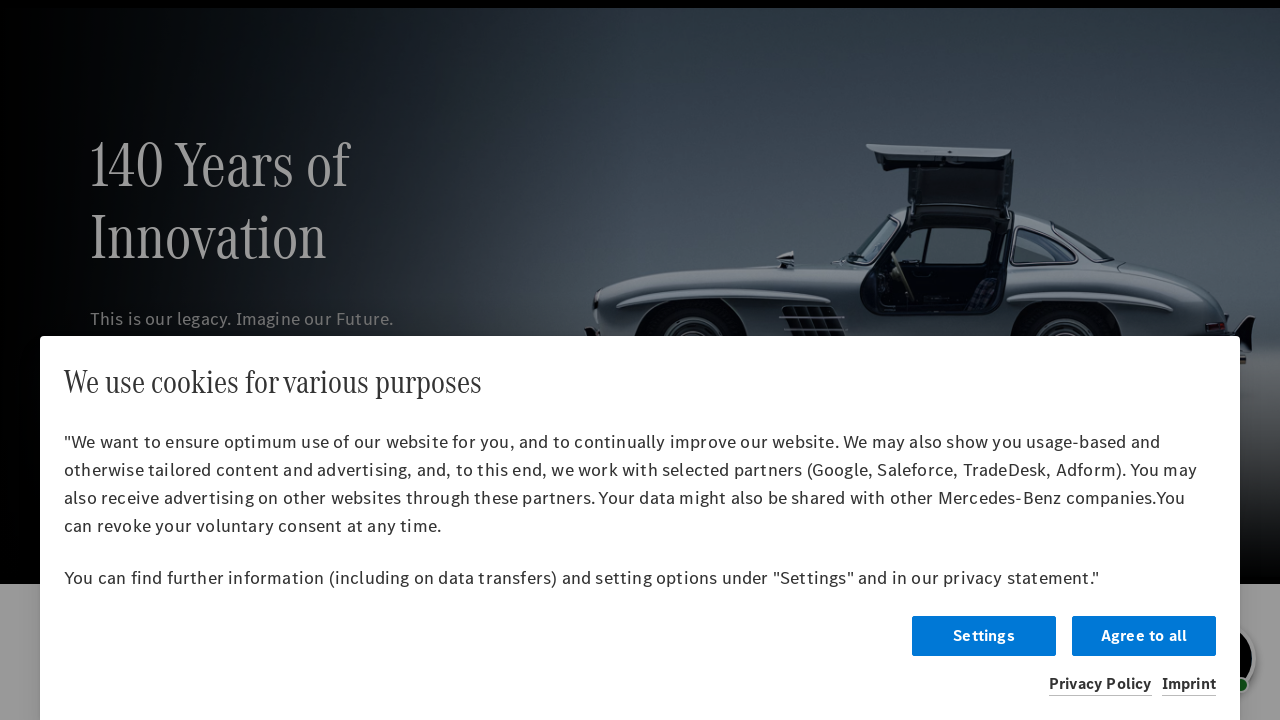